Tests various mouse click actions including single click, right click, and double click on different buttons

Starting URL: https://demoqa.com/buttons

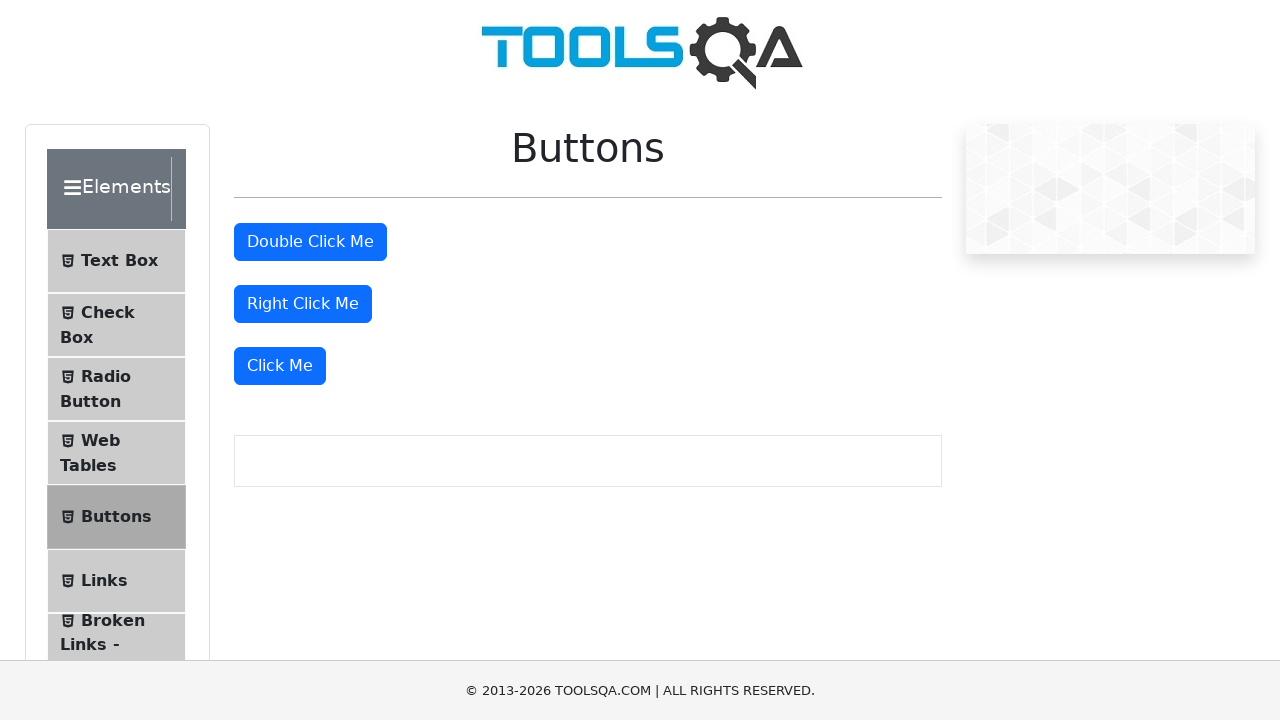

Performed single click on 'Click Me' button at (280, 366) on xpath=//button[text()='Click Me']
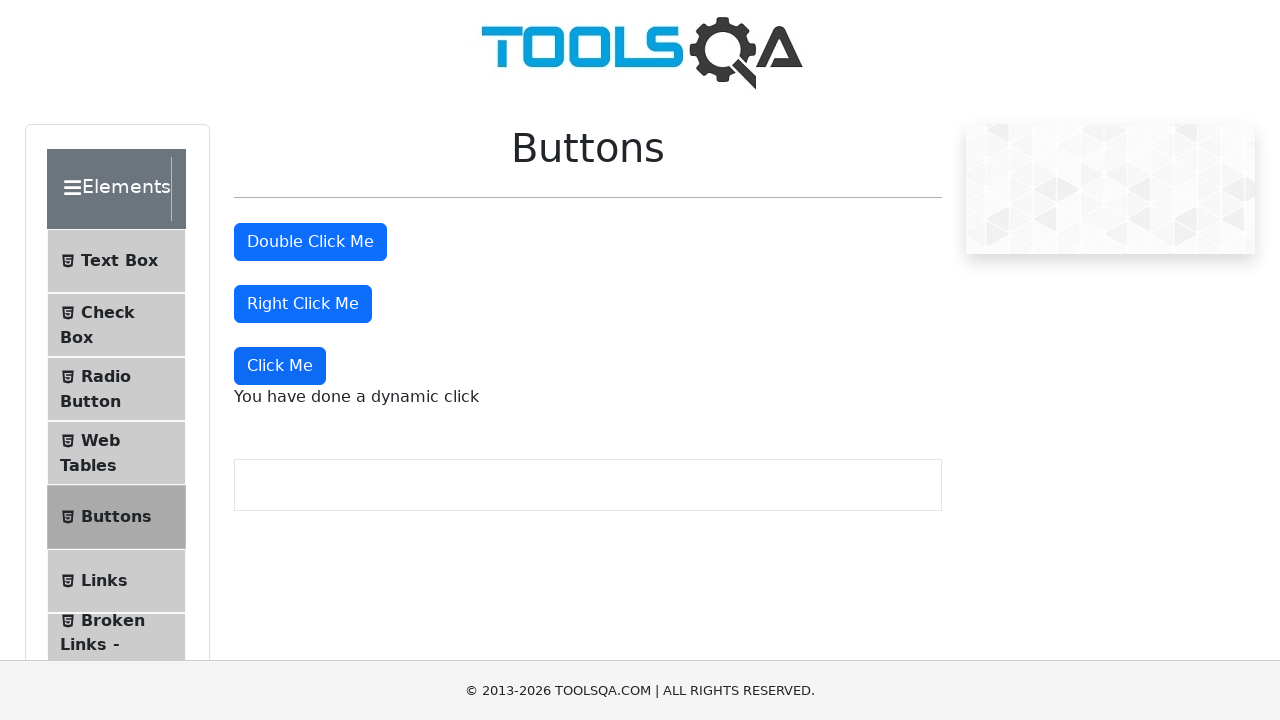

Performed right click on 'Right Click Me' button at (303, 304) on //button[text()='Right Click Me']
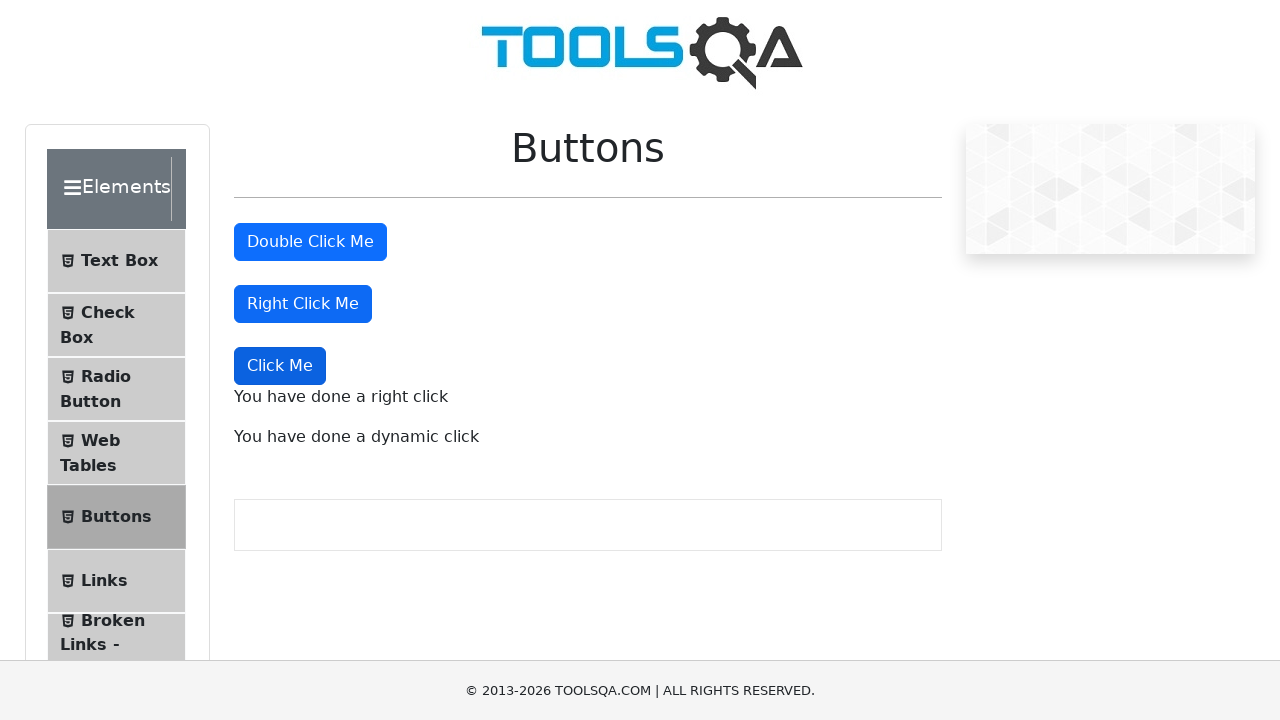

Performed double click on 'Double Click Me' button at (310, 242) on xpath=//button[text()='Double Click Me']
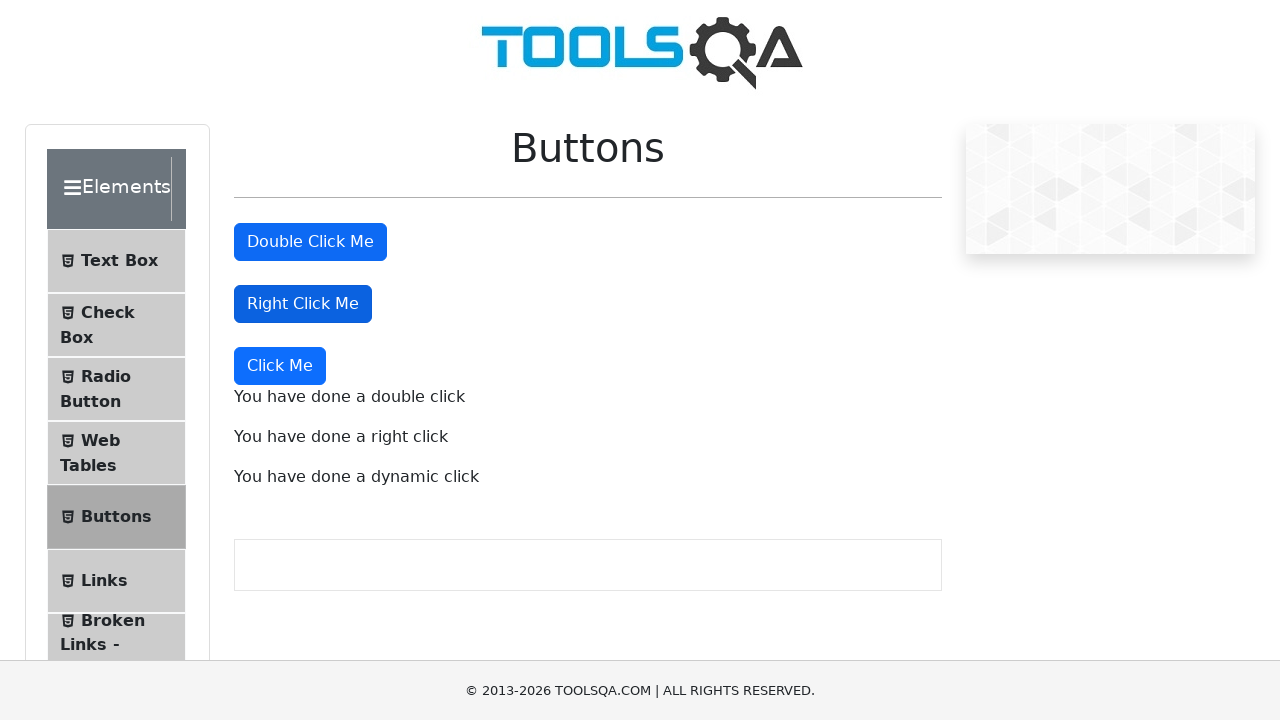

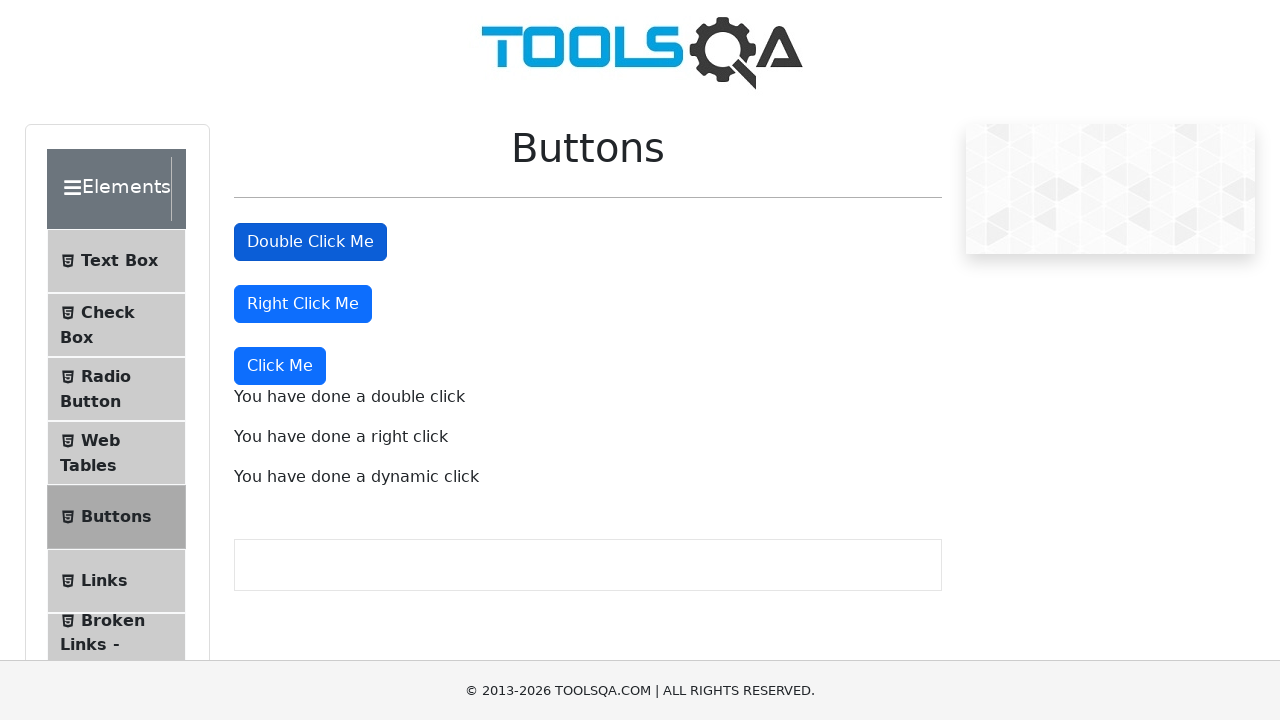